Clicks on the Get Started link on the DS Portal homepage

Starting URL: https://dsportalapp.herokuapp.com/

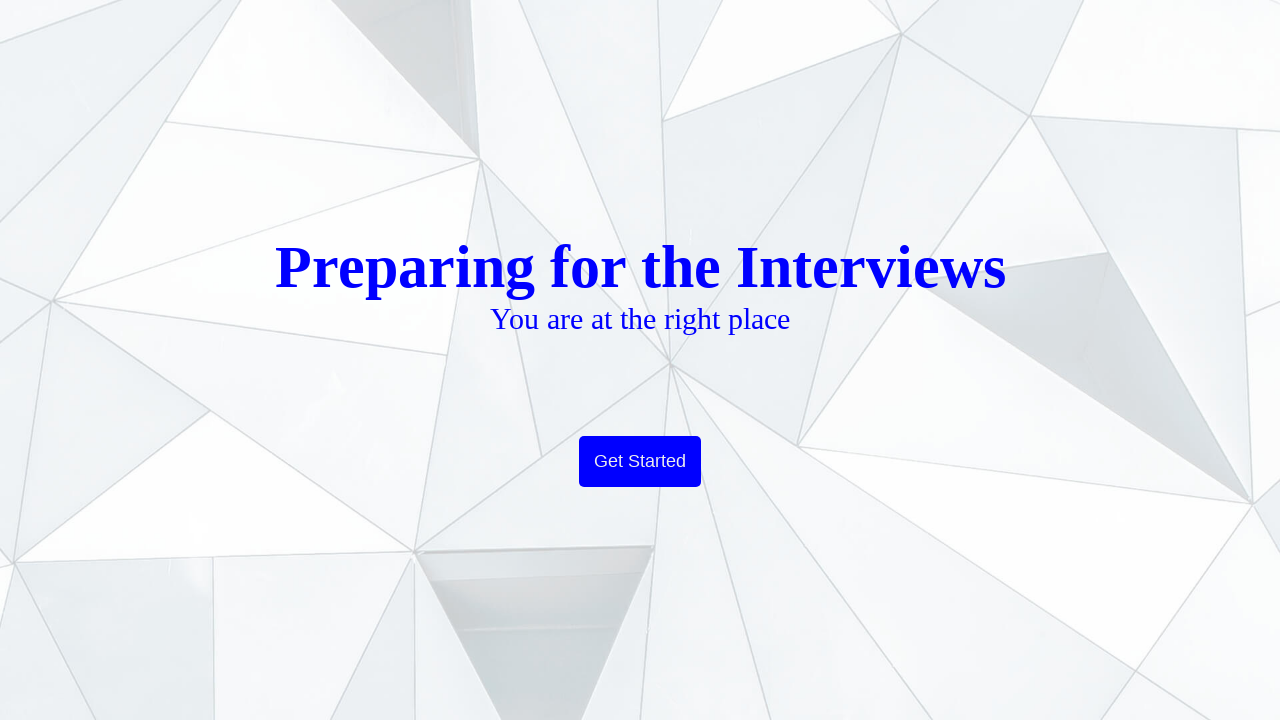

Clicked on the Get Started link on the DS Portal homepage at (640, 462) on a:has-text('Started')
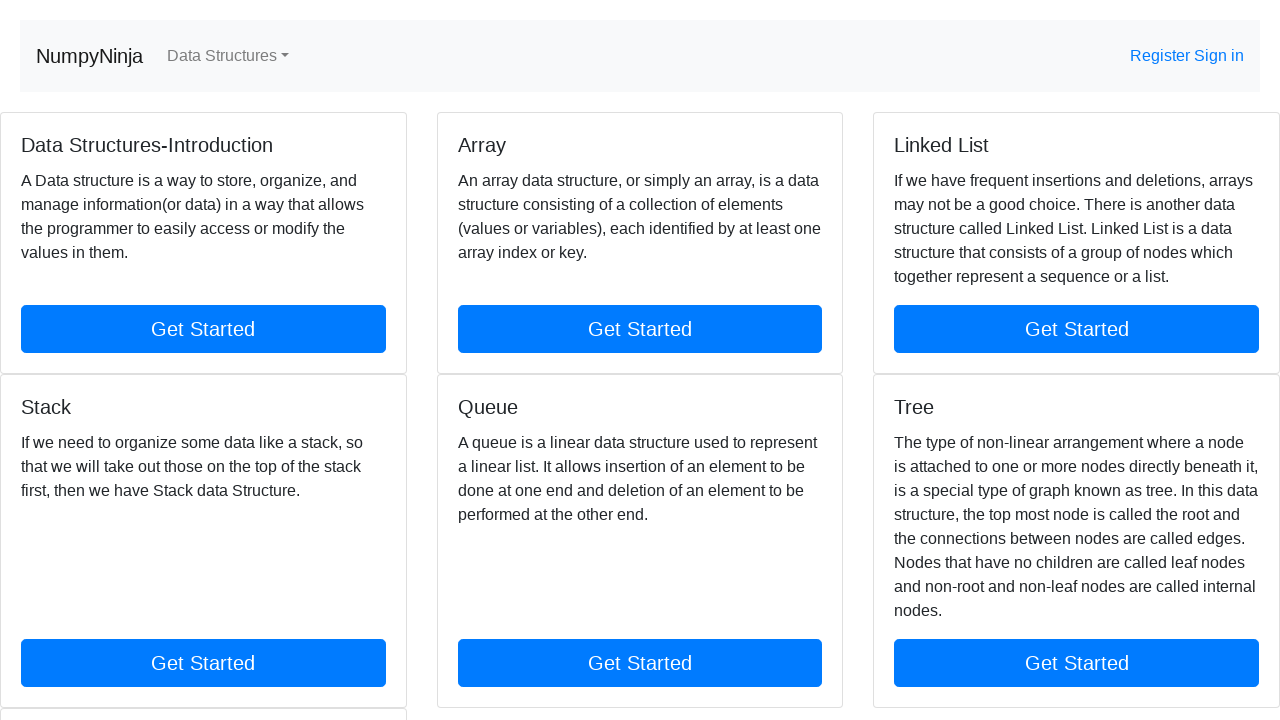

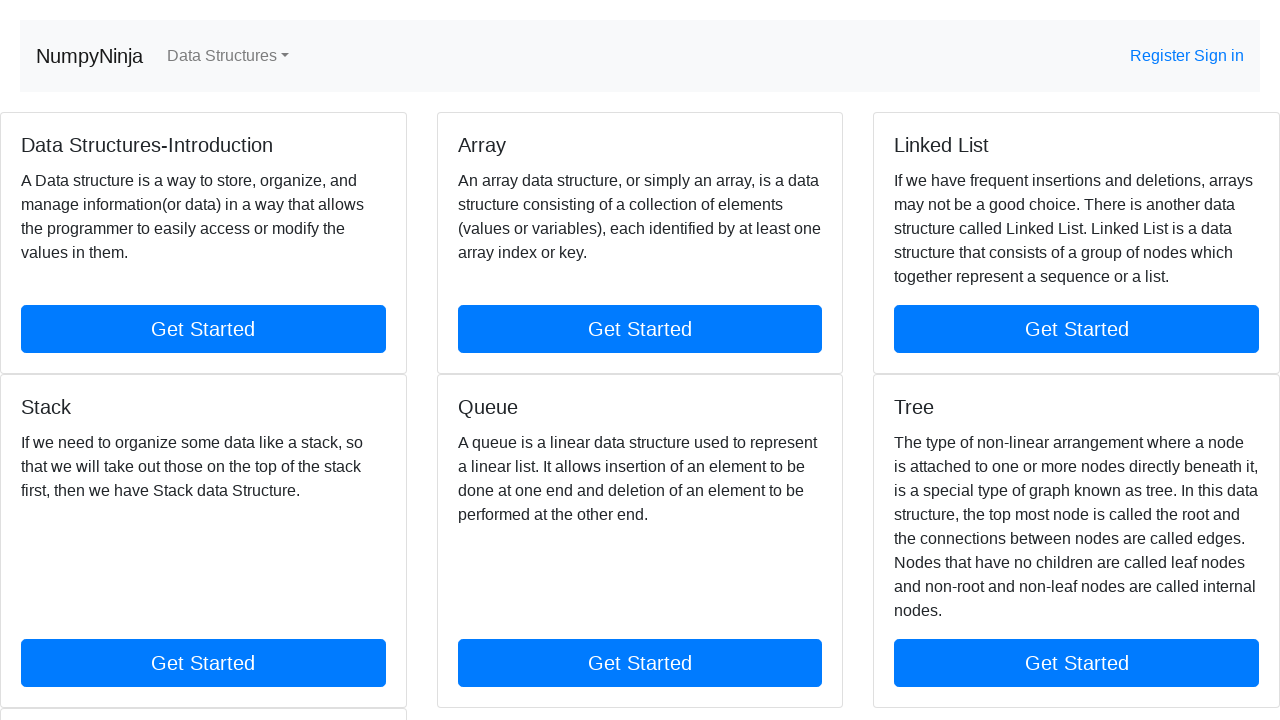